Tests browser window switching functionality by clicking a button that opens a new window and then switching the browser context to that new window.

Starting URL: https://www.letskodeit.com/practice

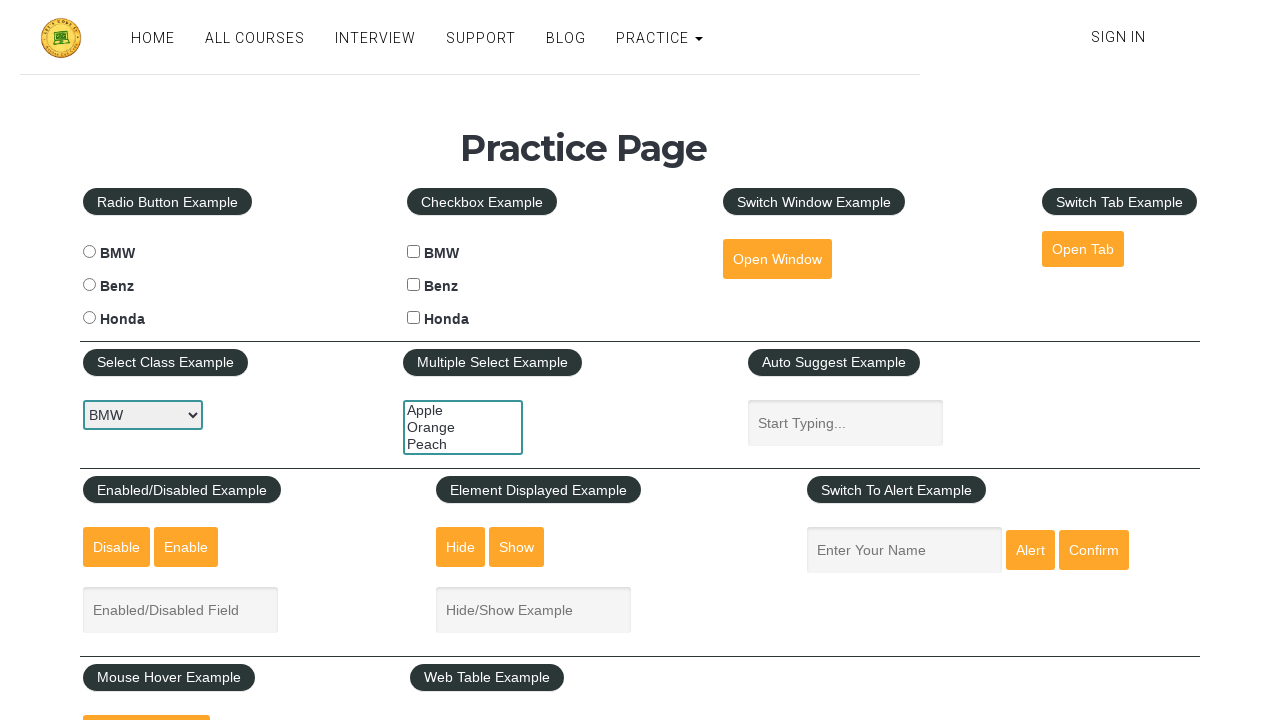

Clicked 'Open Window' button to open a new browser window at (777, 259) on #openwindow
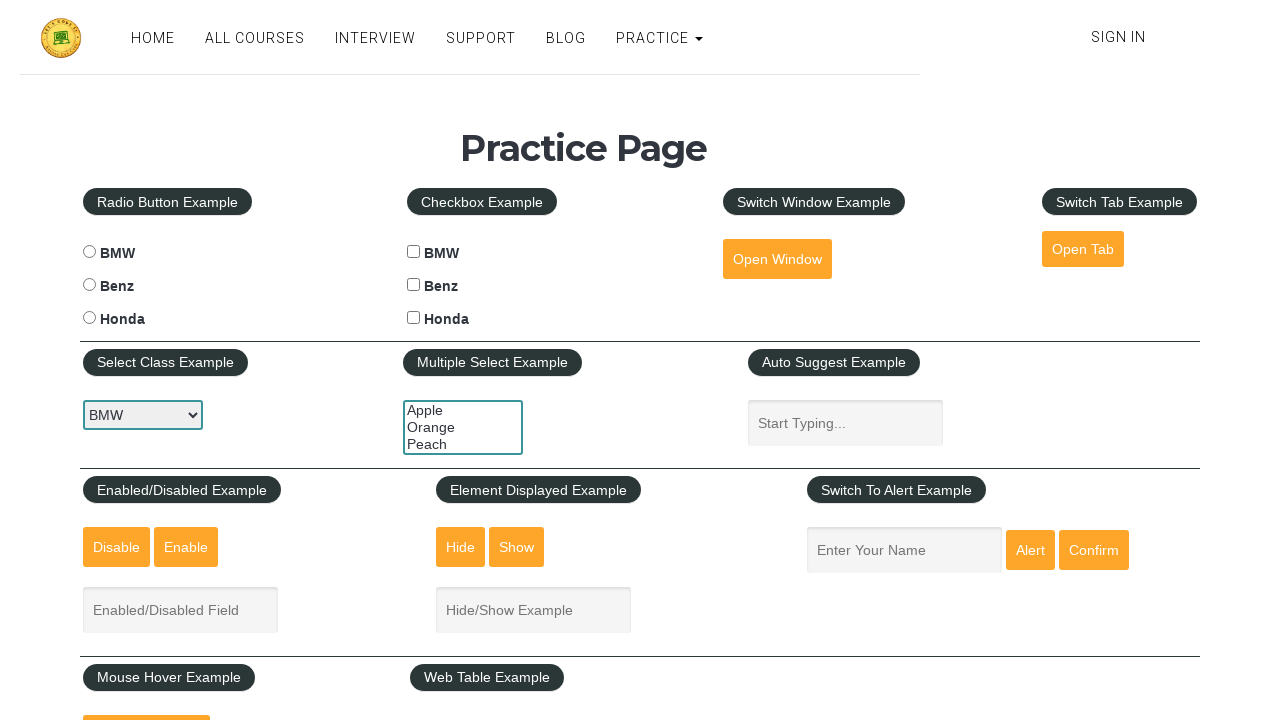

Captured reference to newly opened window
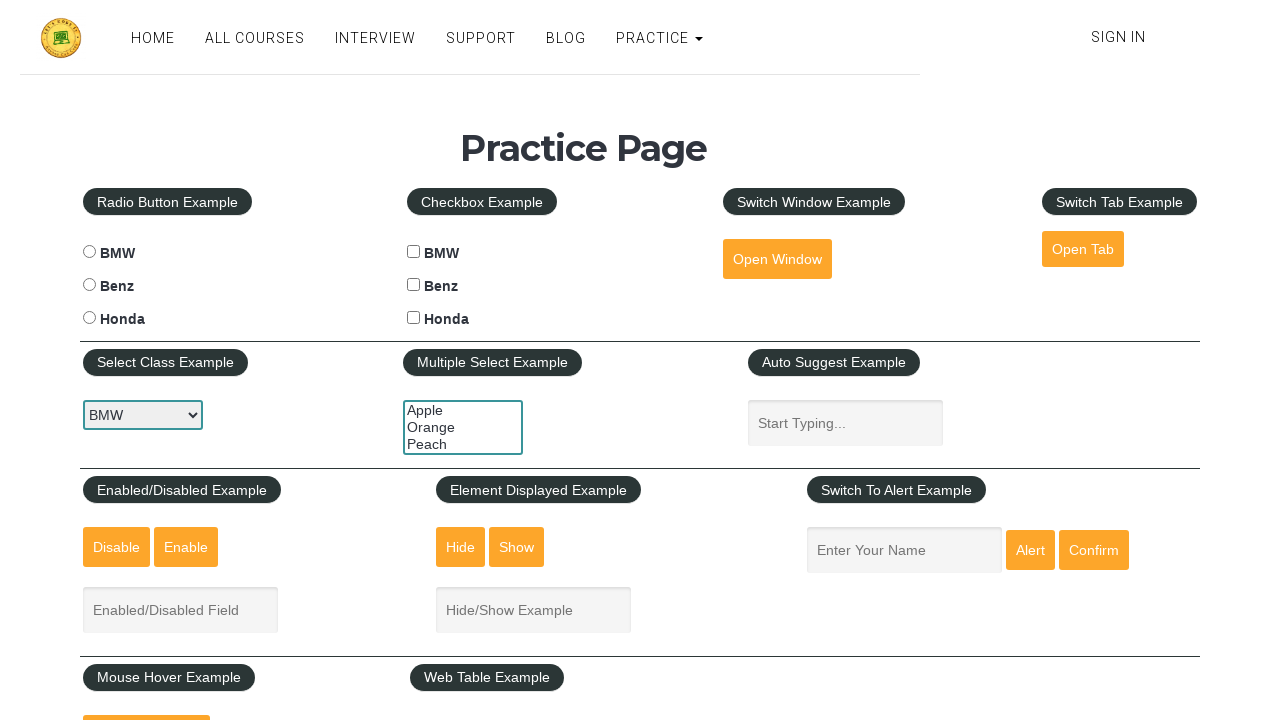

New window finished loading
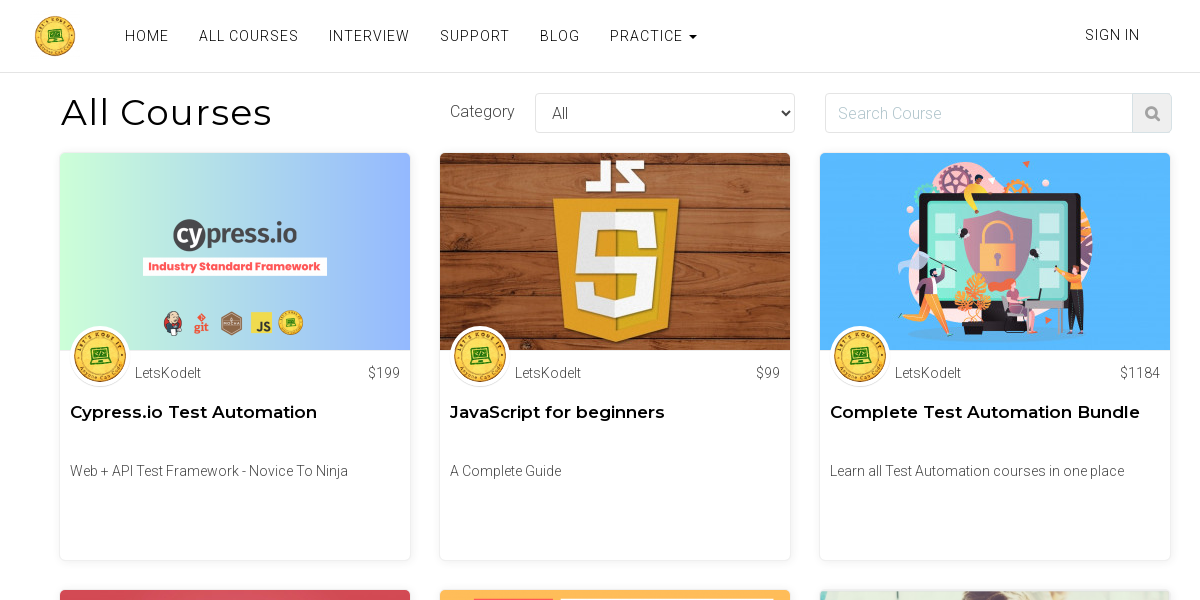

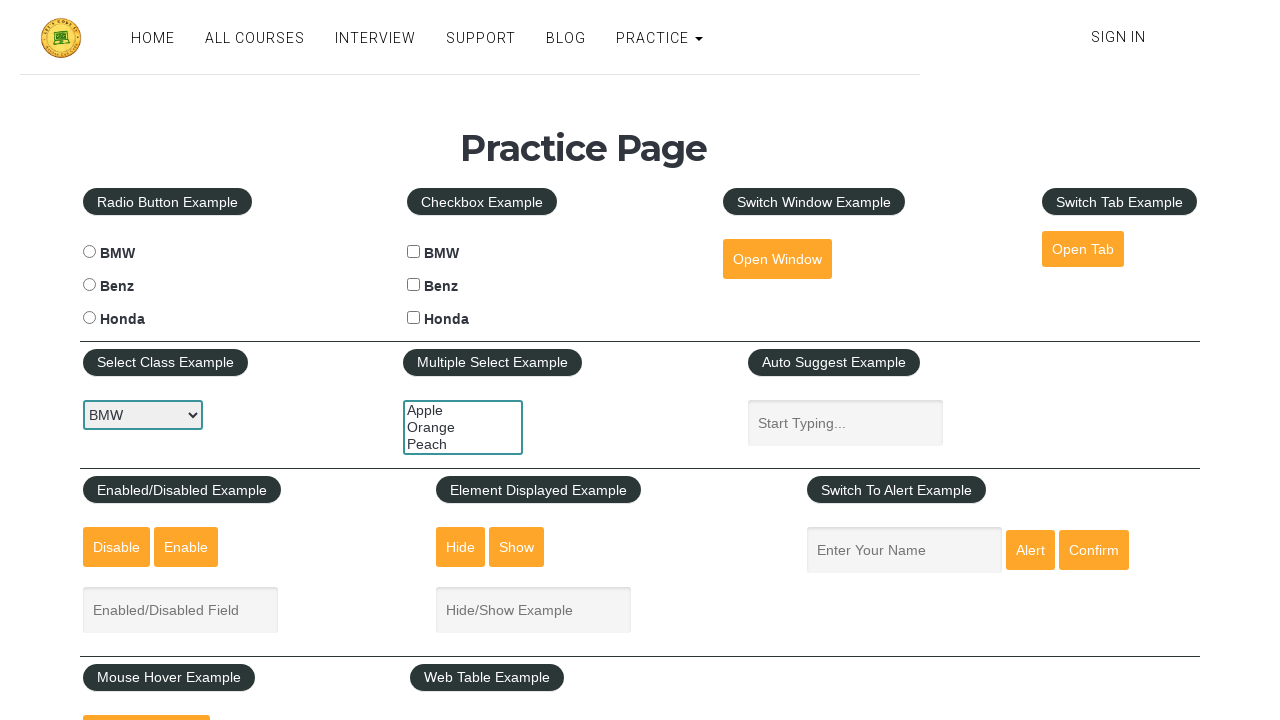